Navigates to a web push notification examples page with notifications disabled

Starting URL: https://web-push-book.gauntface.com/demos/notification-examples/

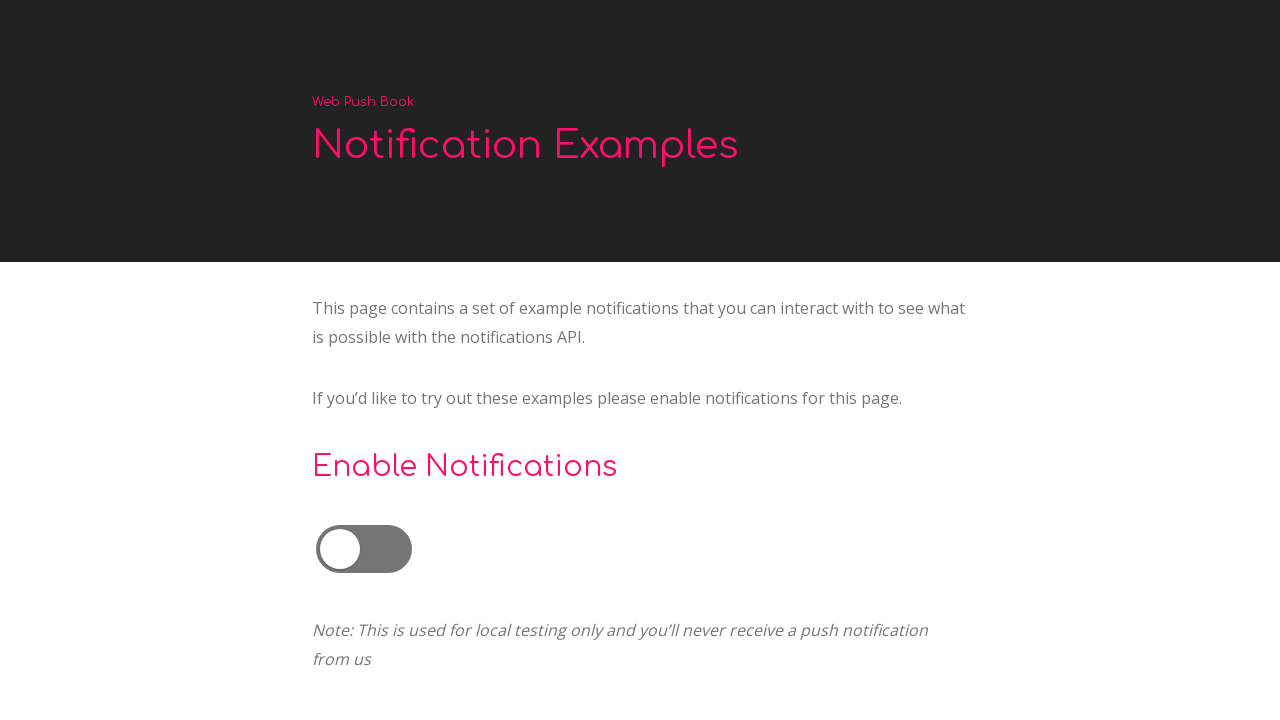

Navigated to web push notification examples page with notifications disabled
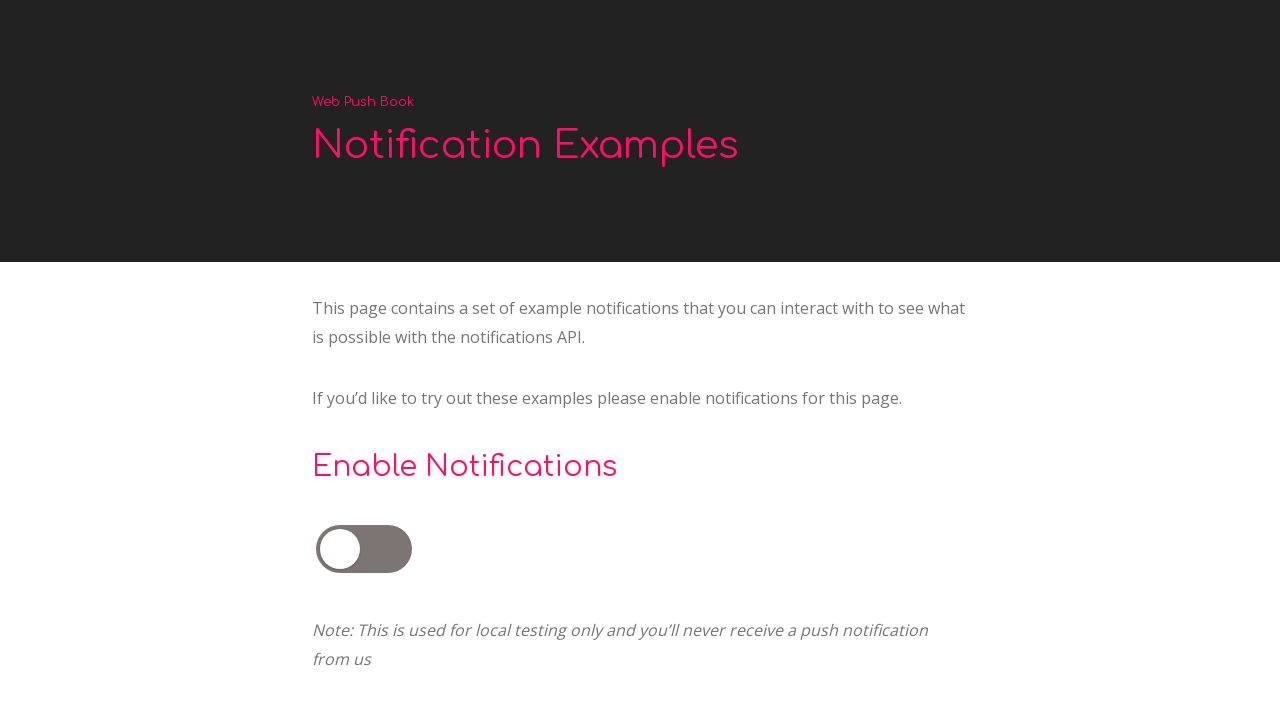

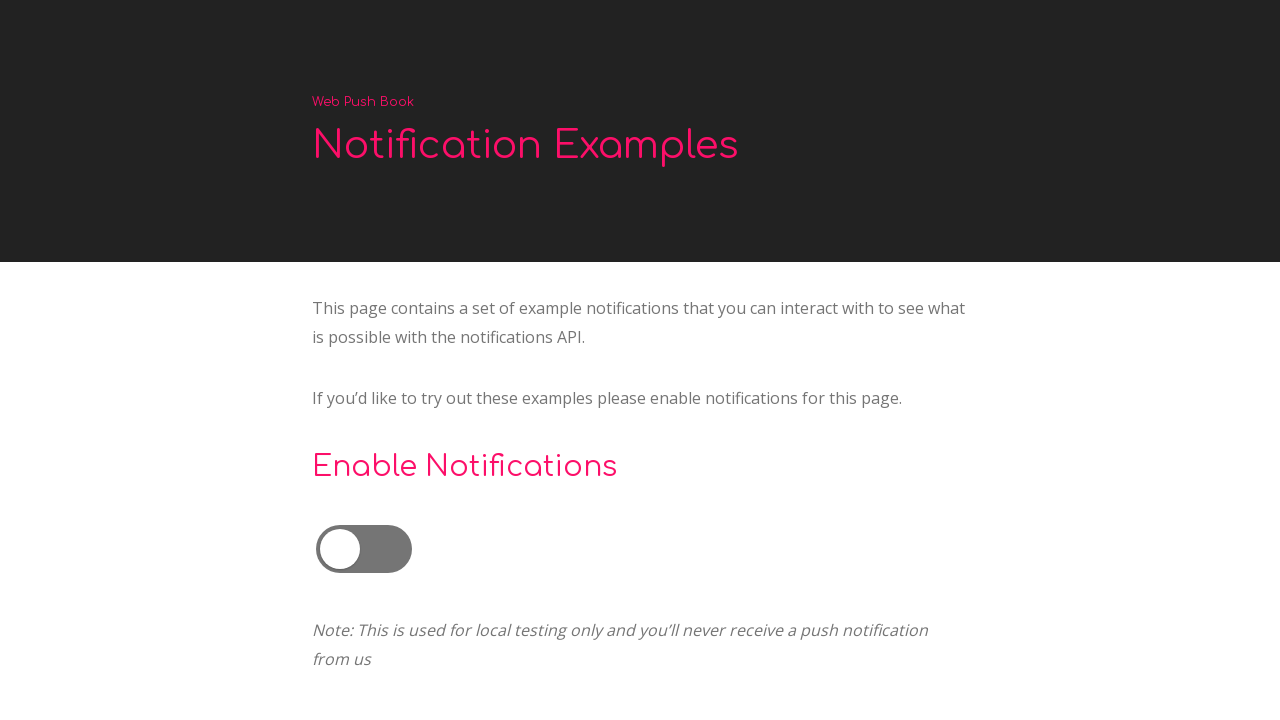